Tests that the GUVI website URL loads correctly by navigating to the homepage and verifying the page title contains "GUVI" or the URL is correct.

Starting URL: https://www.guvi.in

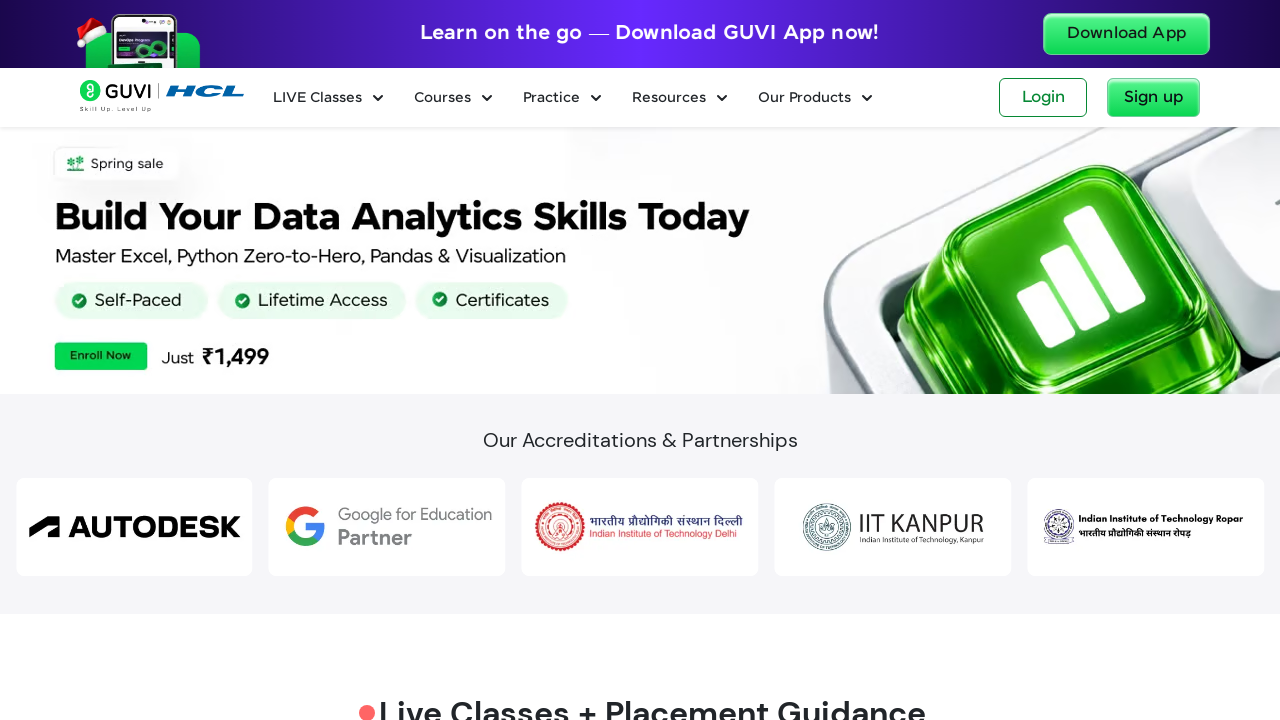

Waited for page to load completely (domcontentloaded state)
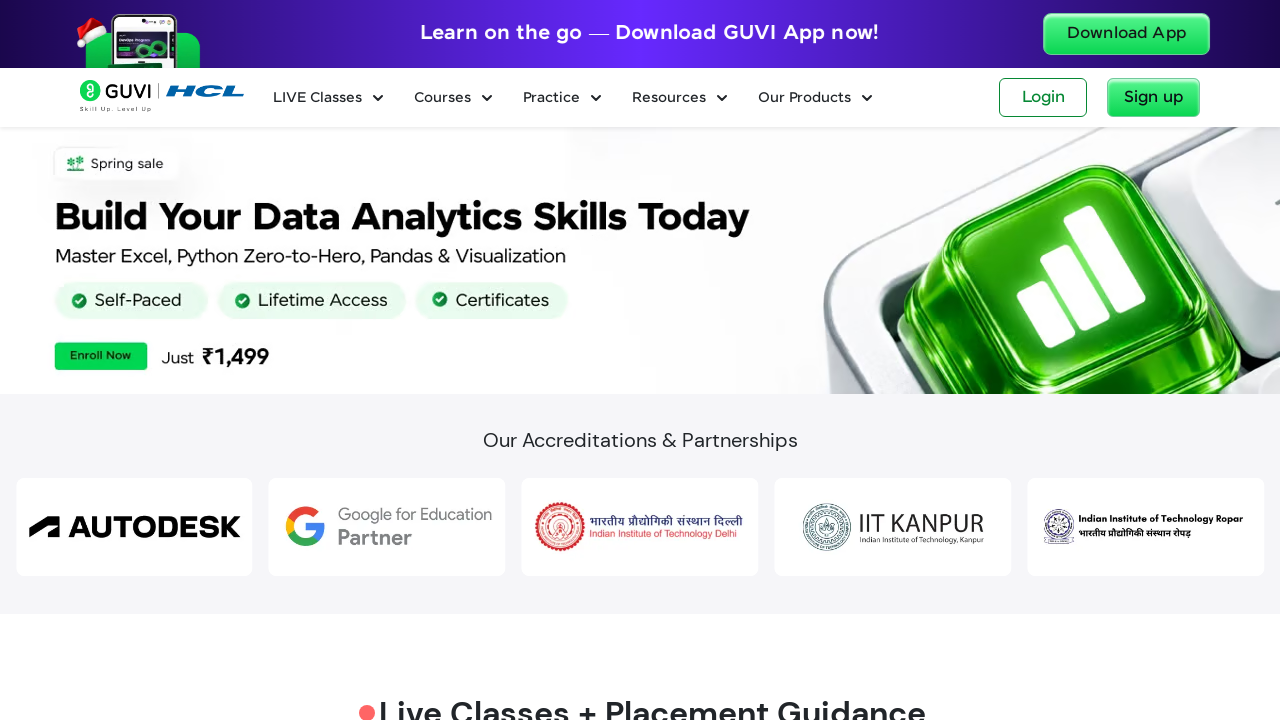

Verified page loaded correctly - page title contains 'GUVI' or URL is https://www.guvi.in
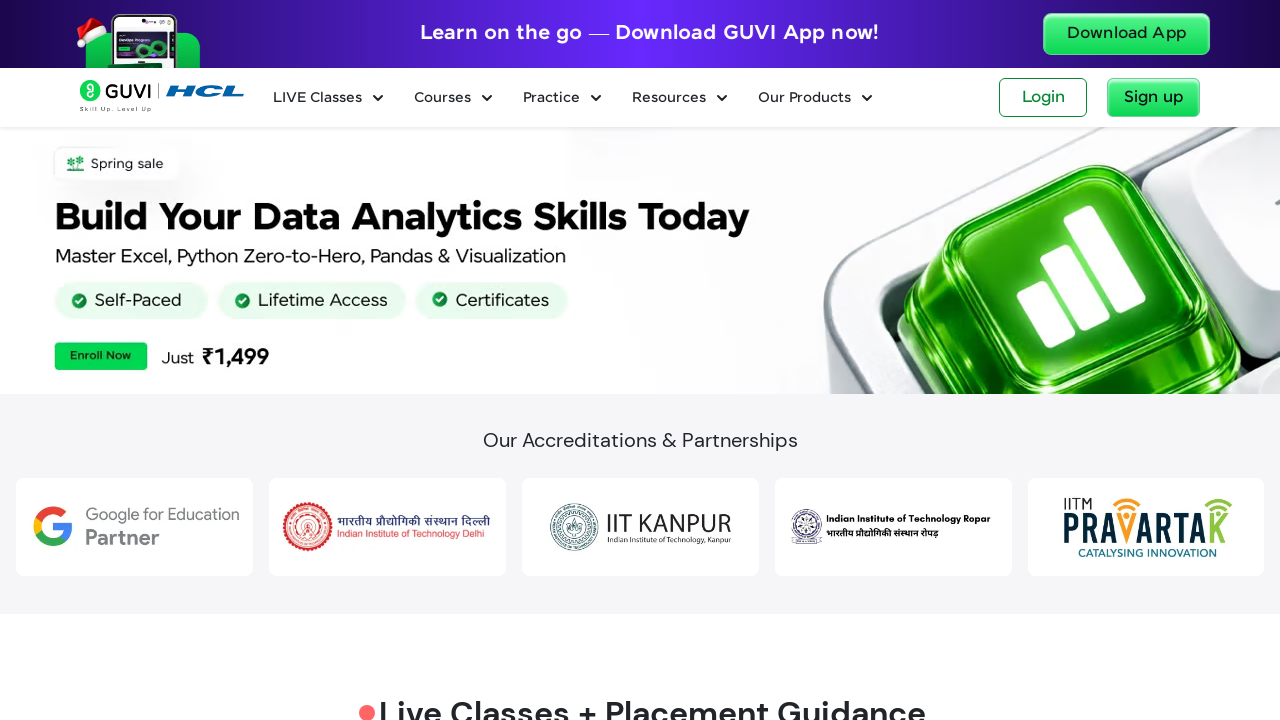

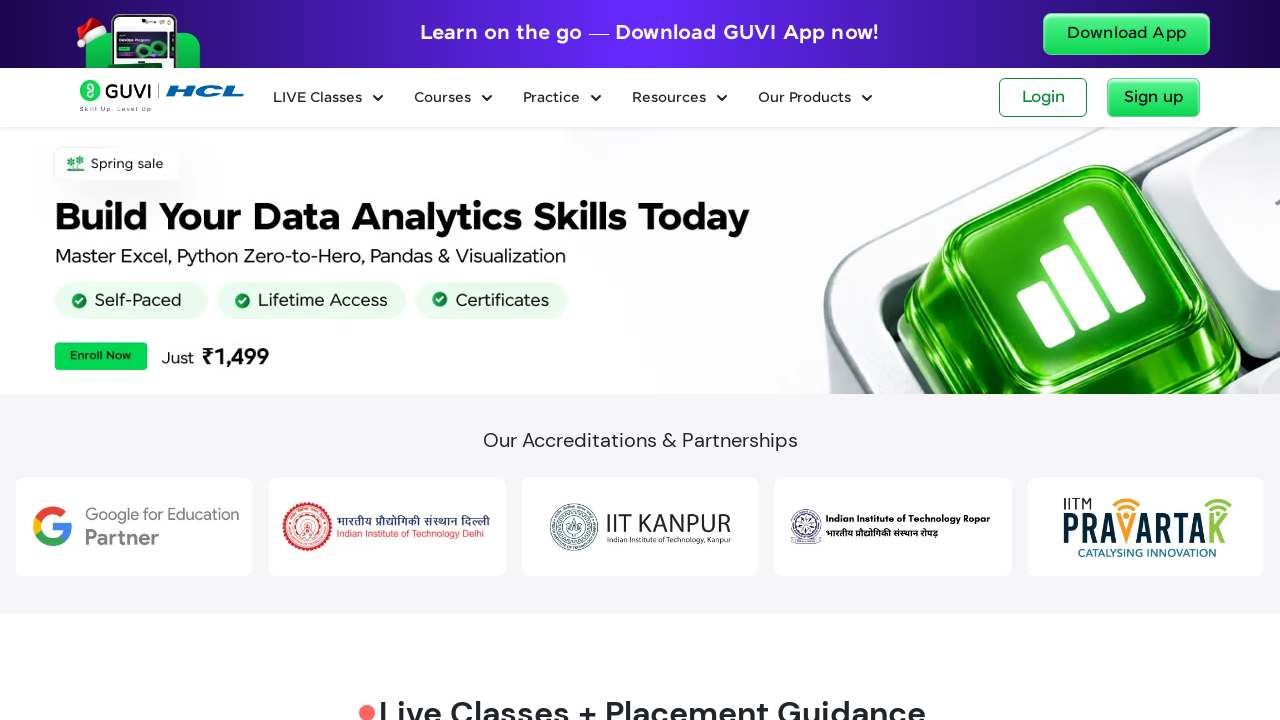